Tests link functionality on DemoQA website by navigating to the Links section and clicking on links that open in new tabs

Starting URL: https://demoqa.com/

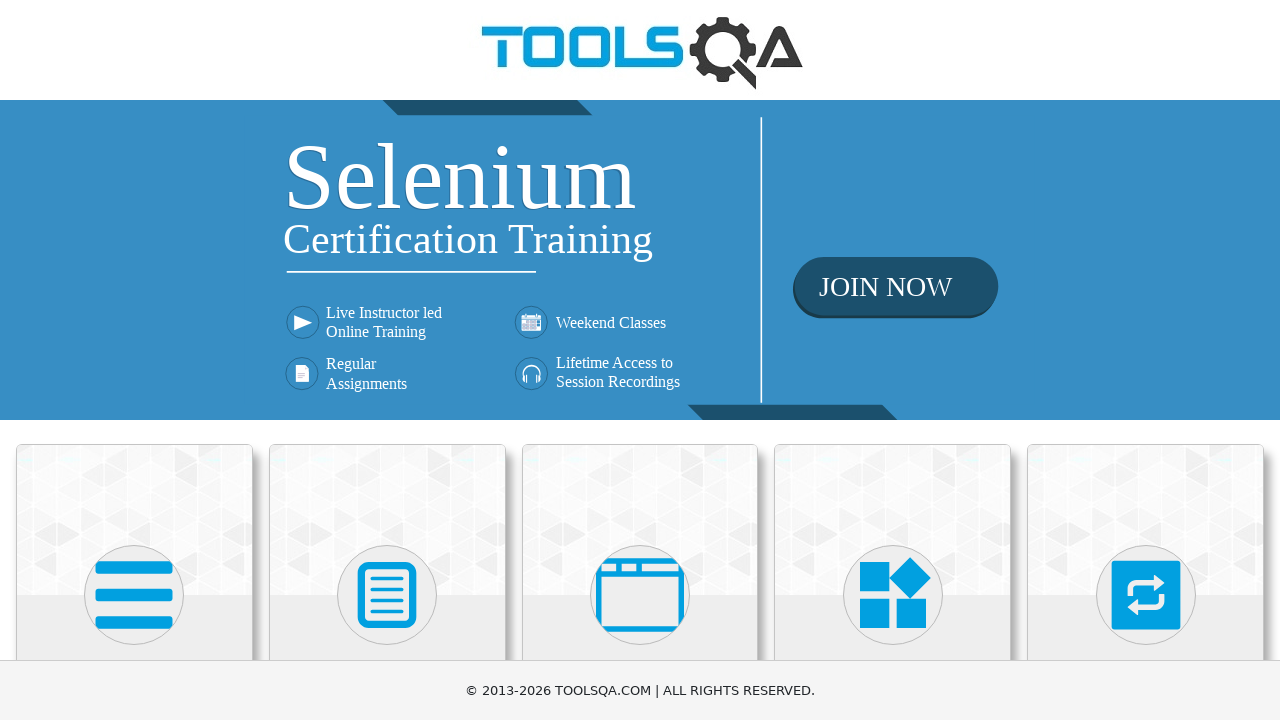

Clicked on Elements card at (134, 577) on xpath=//div[h5='Elements']//h5//..//..
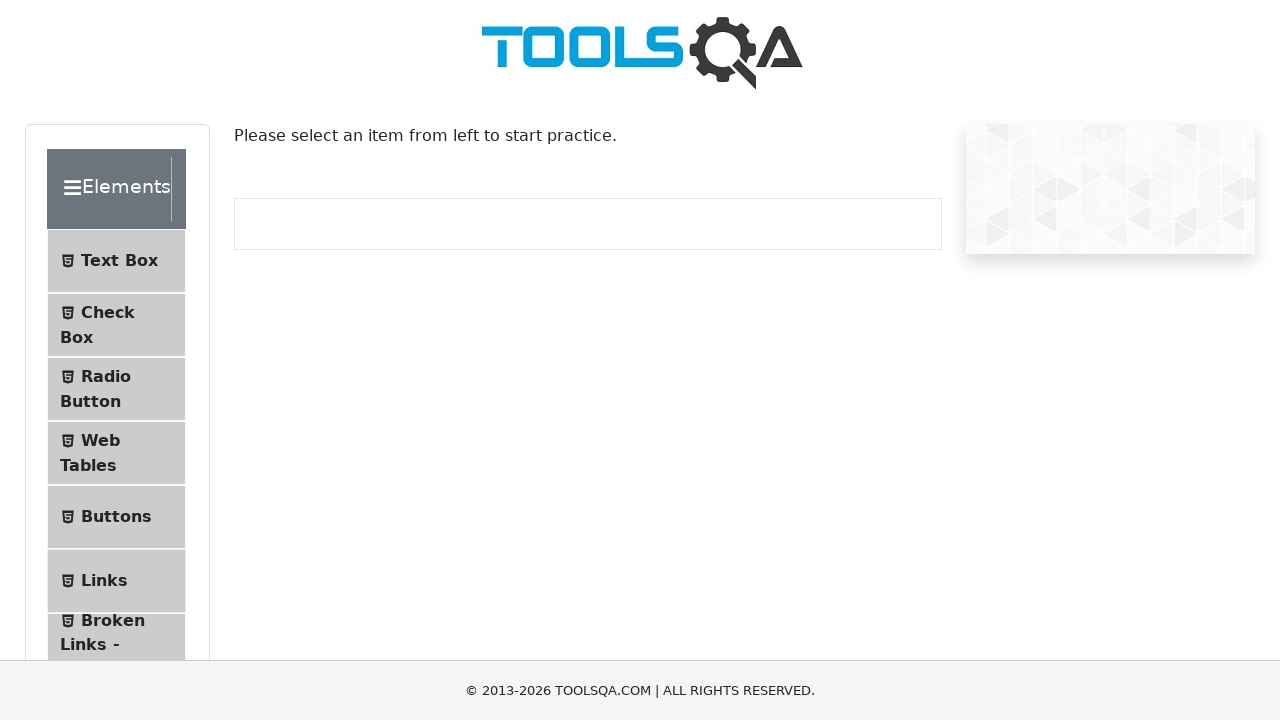

Clicked on Links menu item at (104, 581) on xpath=//ul[@class='menu-list']//li[6]//span[text()='Links']
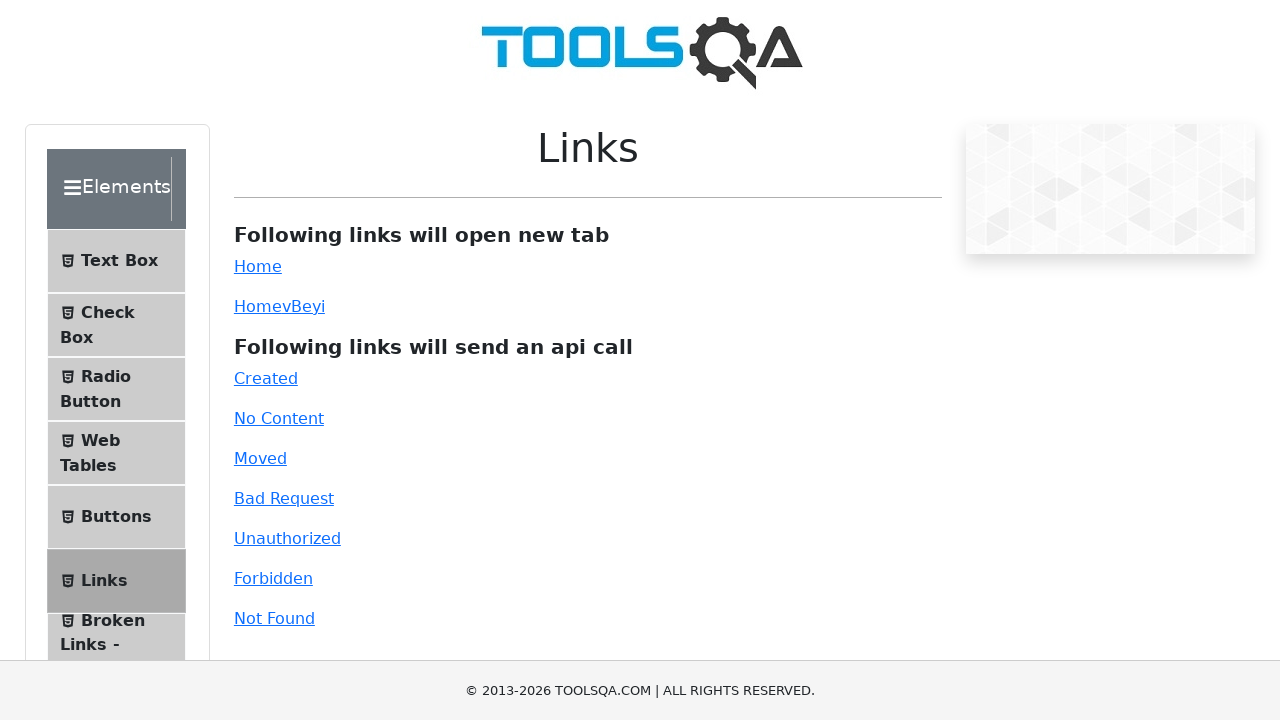

Clicked on simple link that opens in new tab at (258, 266) on #simpleLink
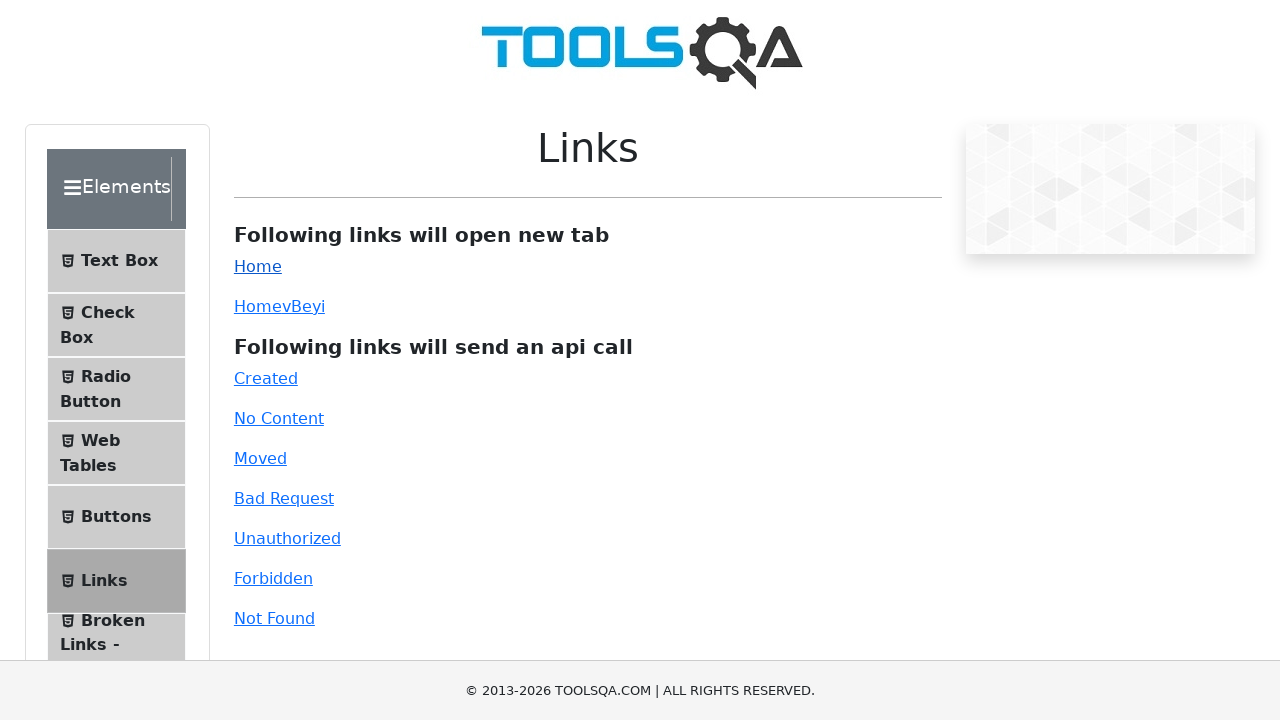

Closed new tab from simple link
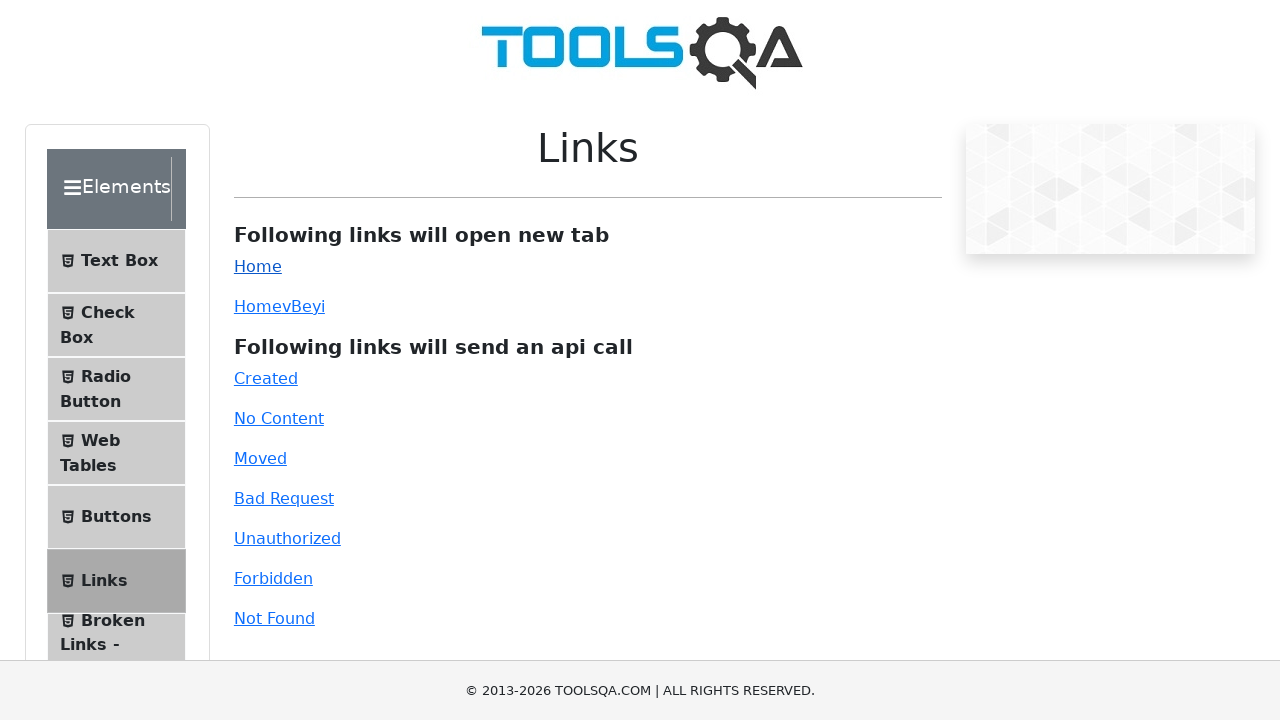

Clicked on dynamic link that opens in new tab at (258, 306) on #dynamicLink
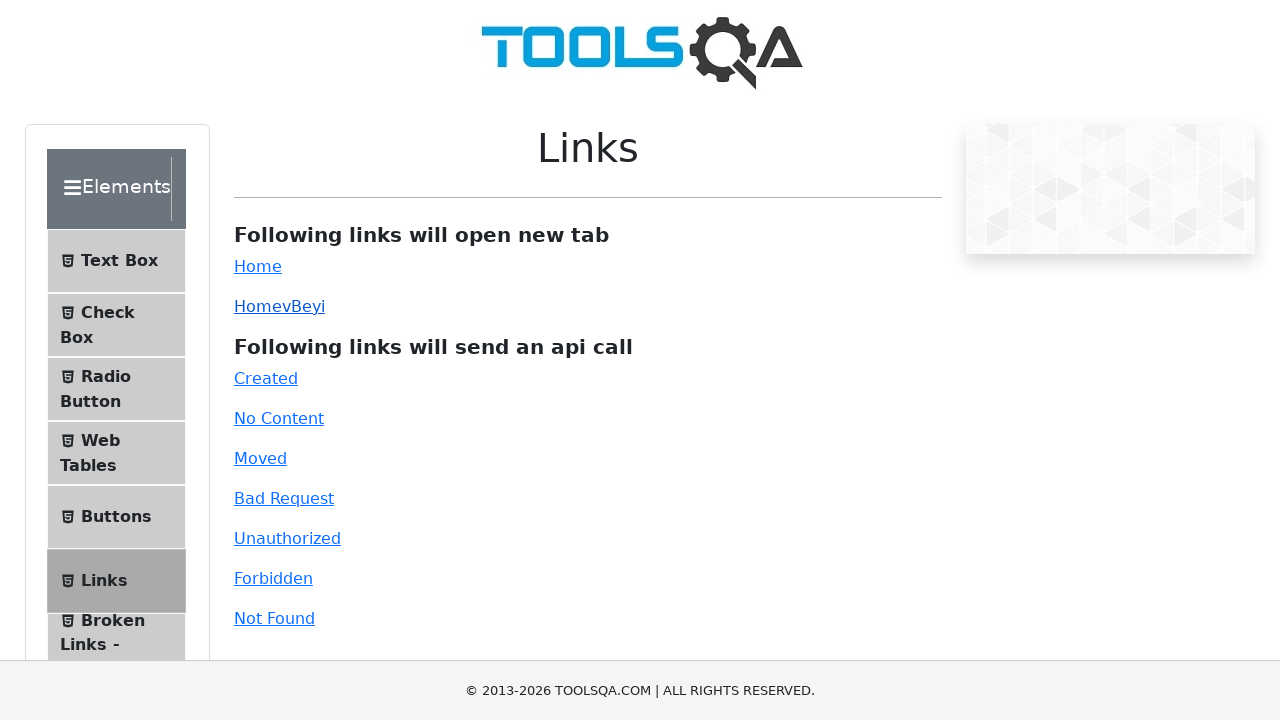

Closed new tab from dynamic link
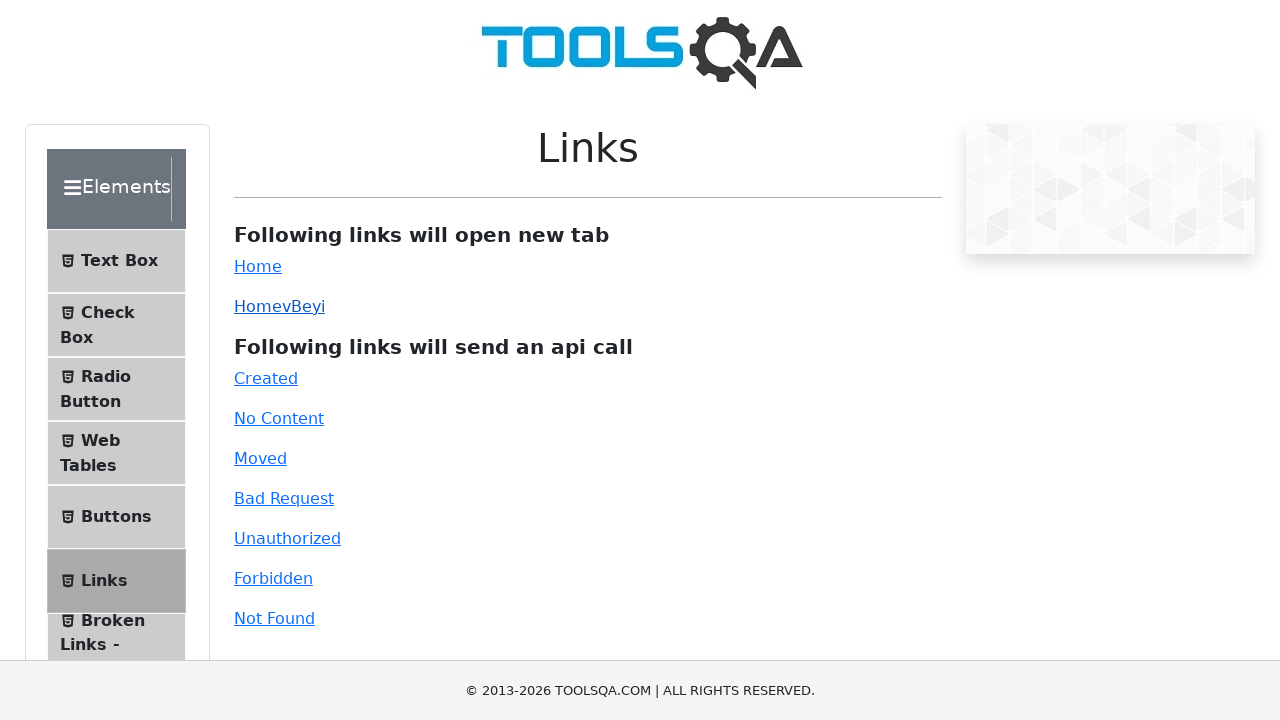

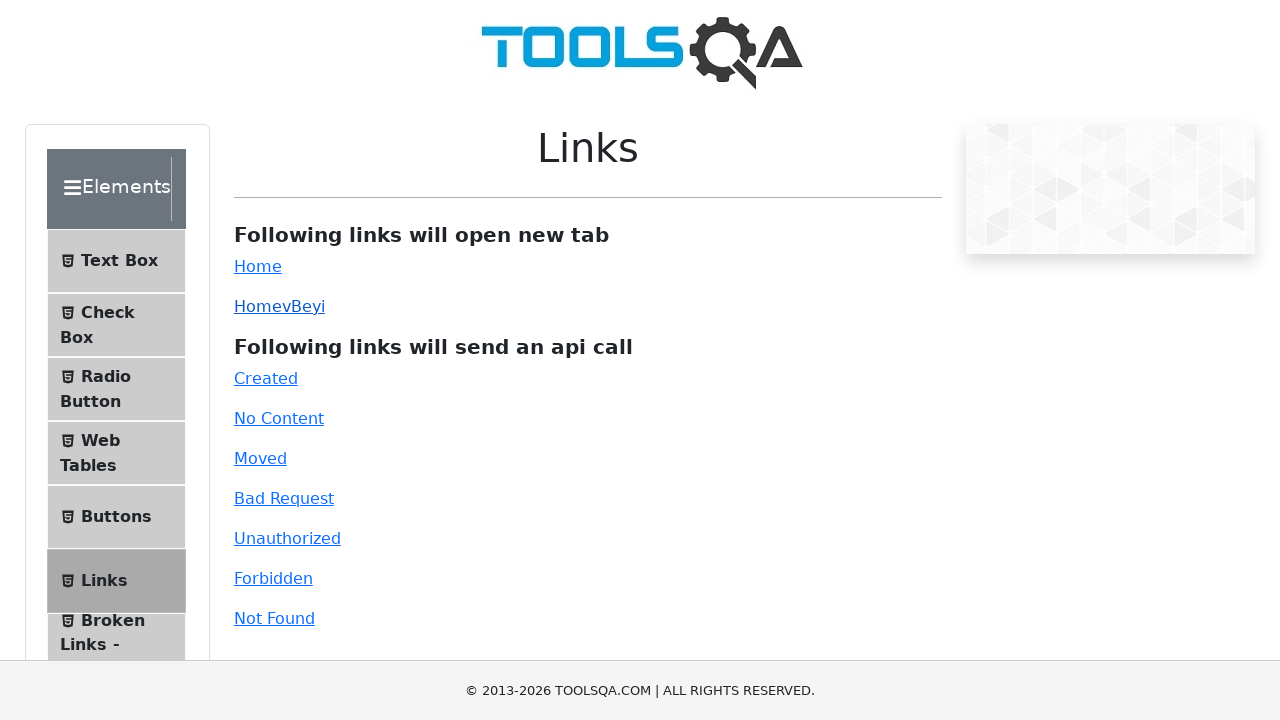